Tests dropdown selection by selecting an option from a standard HTML select dropdown element

Starting URL: https://rahulshettyacademy.com/AutomationPractice/

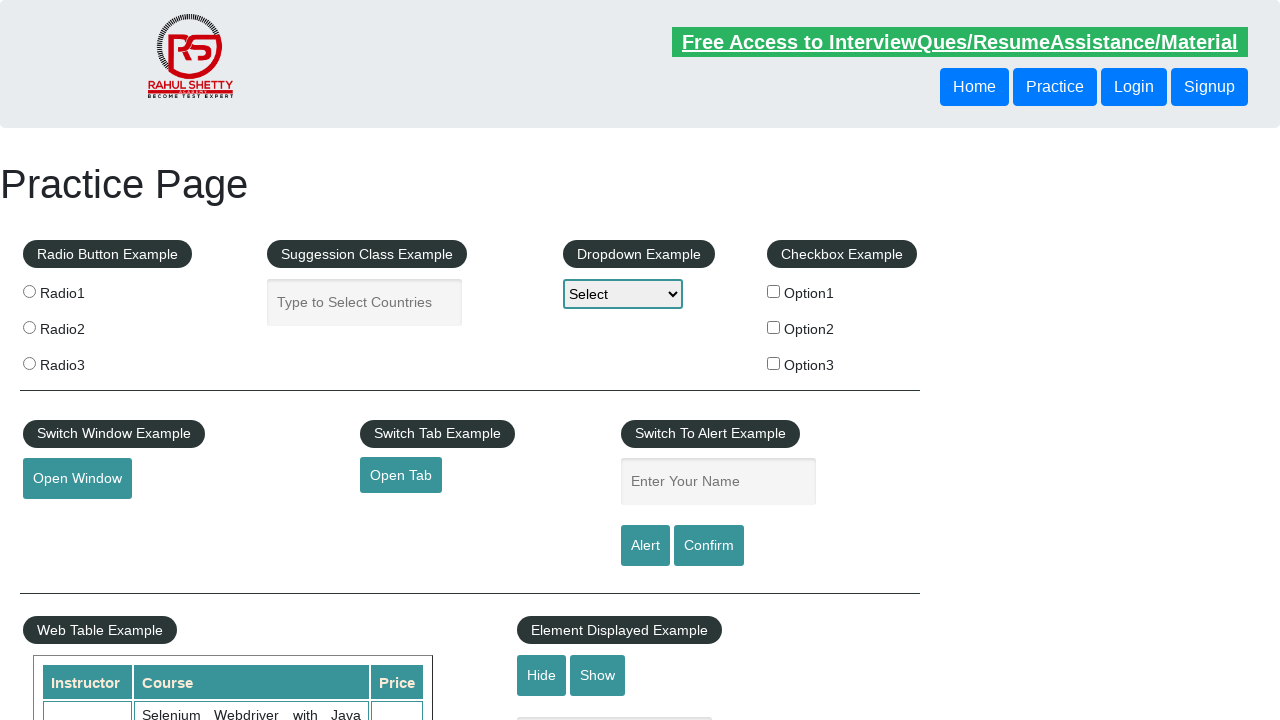

Navigated to AutomationPractice page
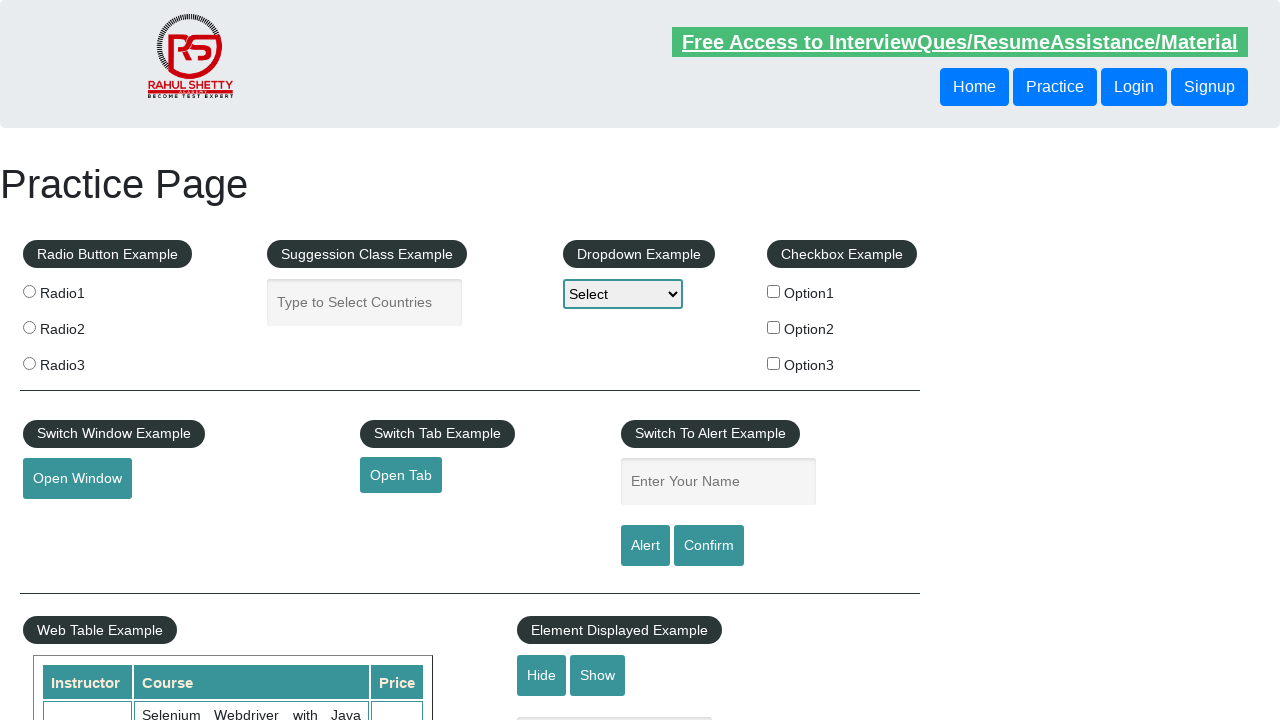

Selected 'Option2' from dropdown menu on #dropdown-class-example
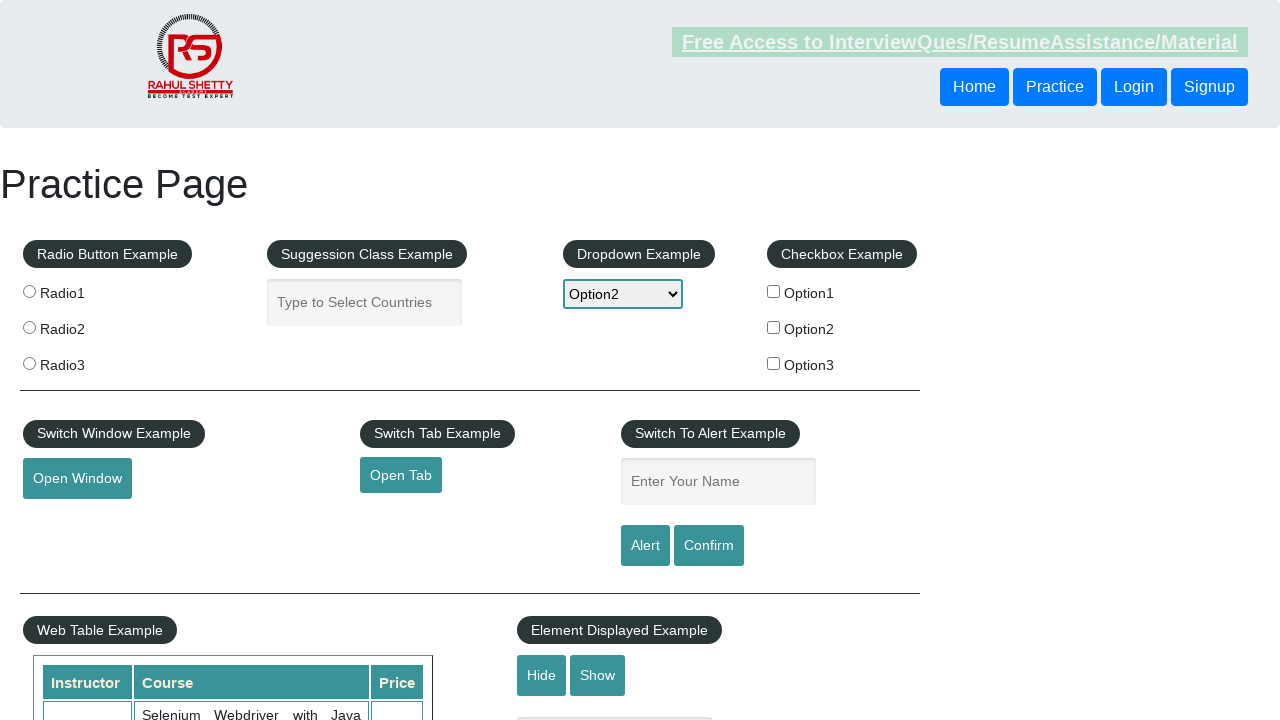

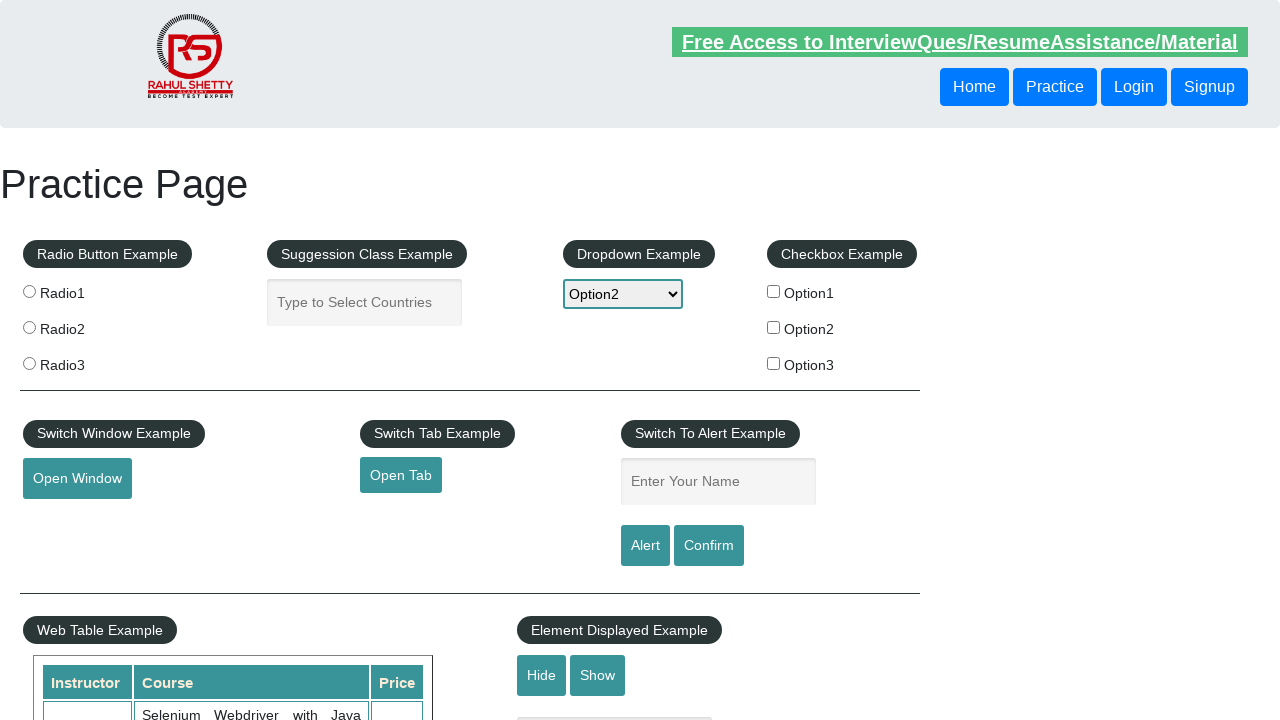